Tests mobile navigation menu by opening hamburger menu, expanding Learn accordion, and navigating to What is Ethereum page

Starting URL: https://ethereum.org/

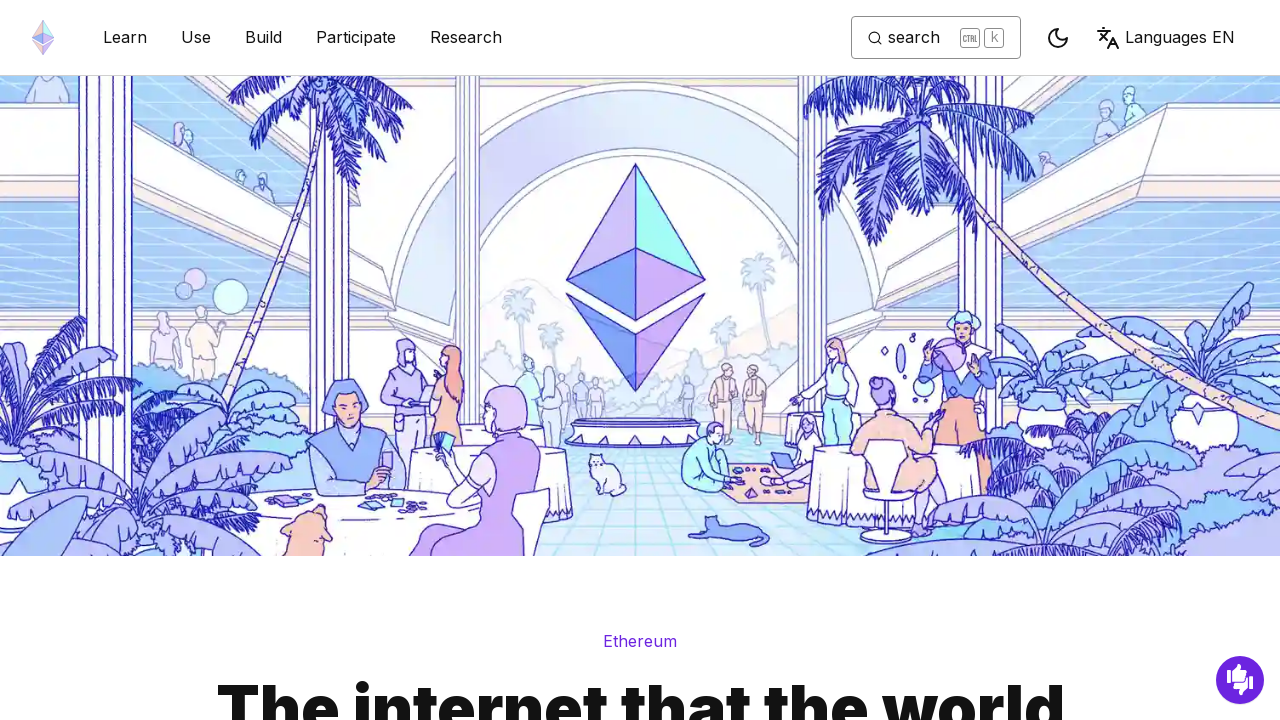

Set viewport to mobile size (640x800)
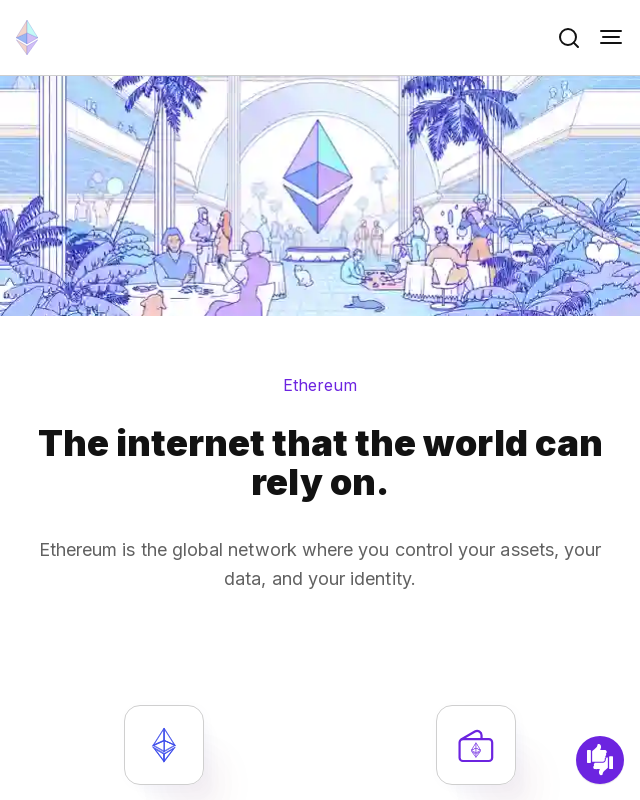

Located primary navigation element
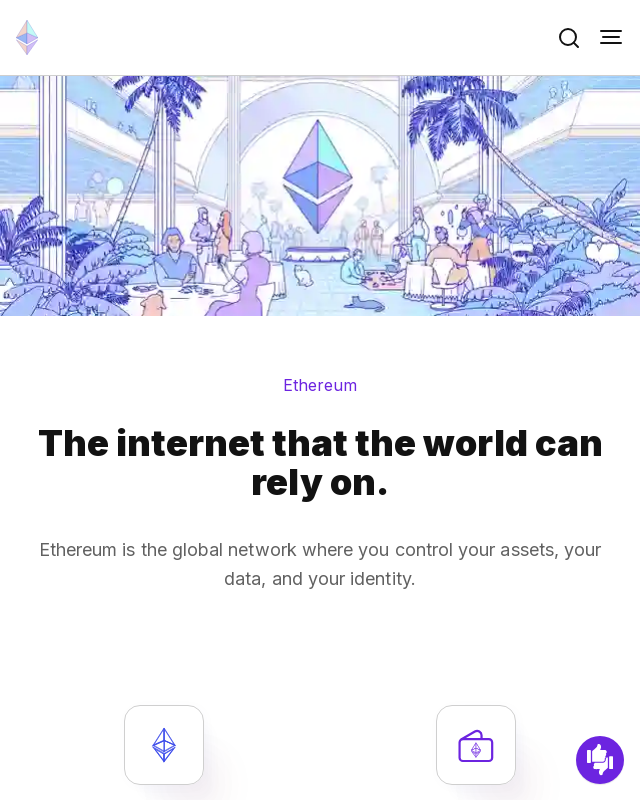

Located toggle menu button in navigation
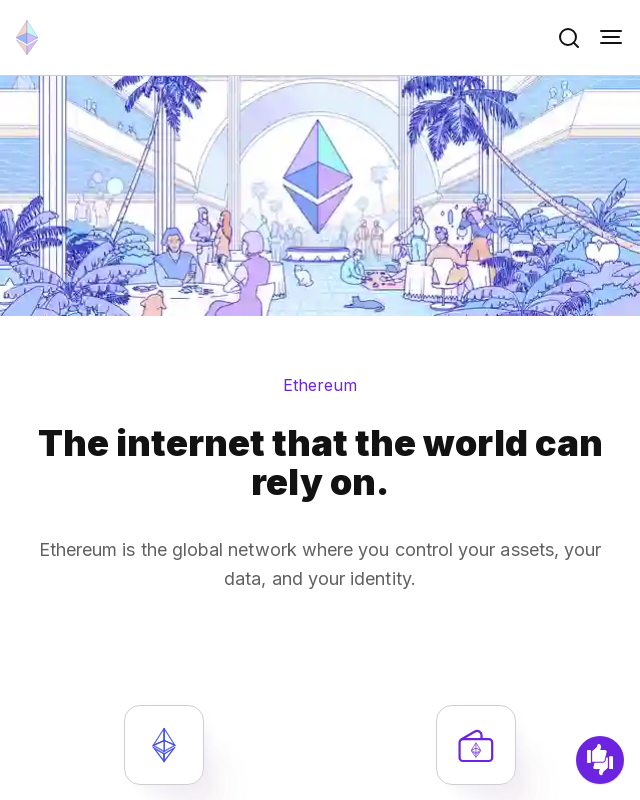

Verified menu button is visible
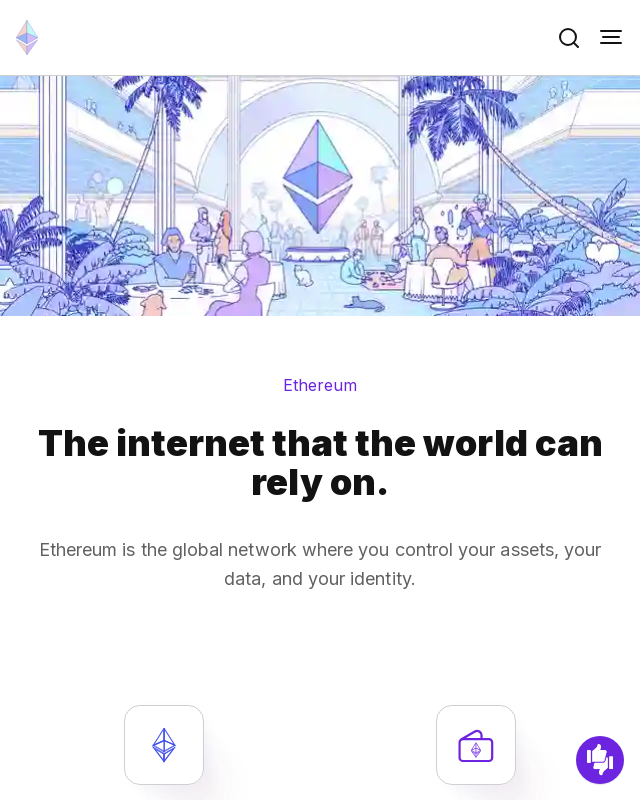

Clicked hamburger menu button to open mobile menu at (611, 38) on internal:role=navigation[name="Primary"i] >> internal:role=button[name=/toggle m
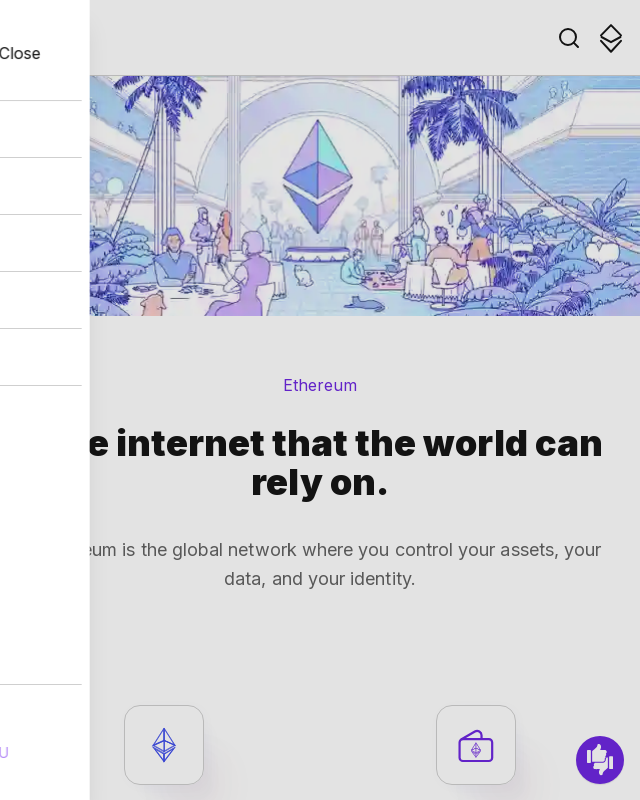

Located mobile navigation sidebar
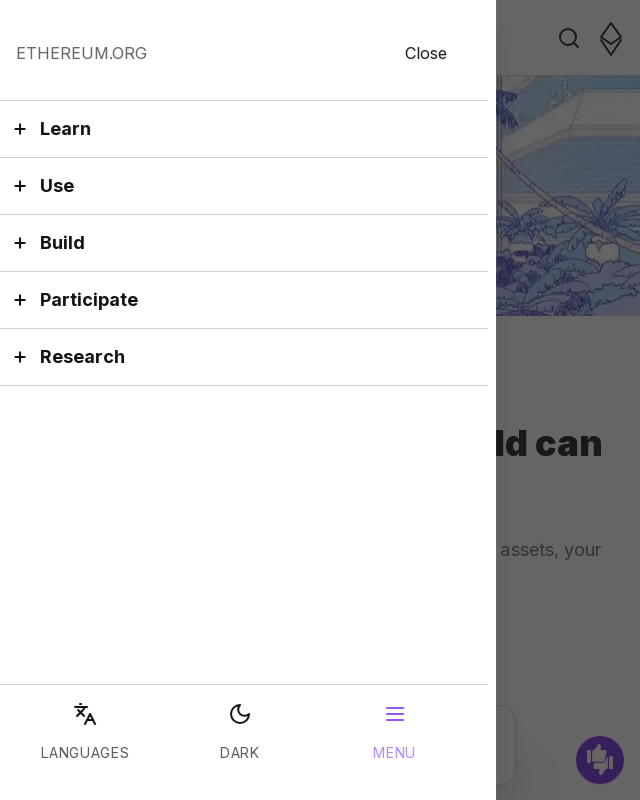

Verified sidebar is visible
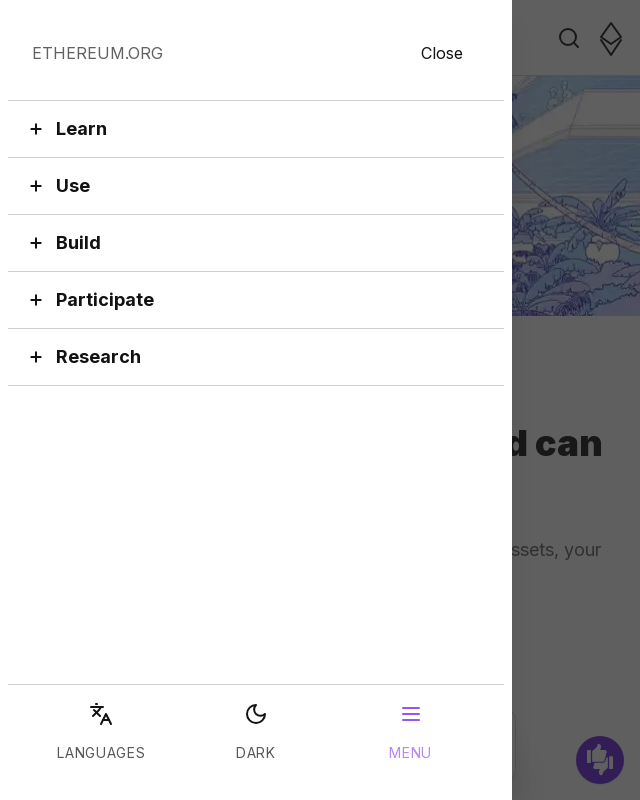

Verified Learn button is visible in sidebar
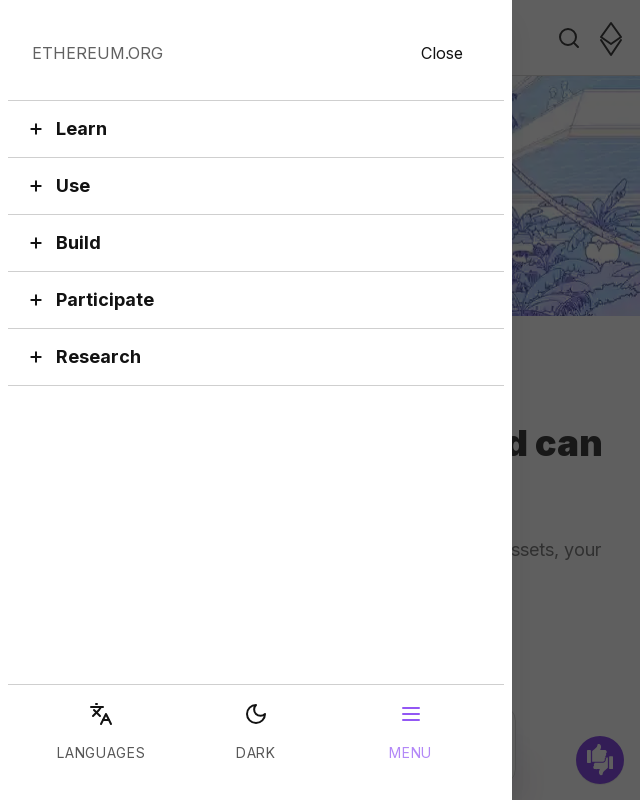

Verified Use button is visible in sidebar
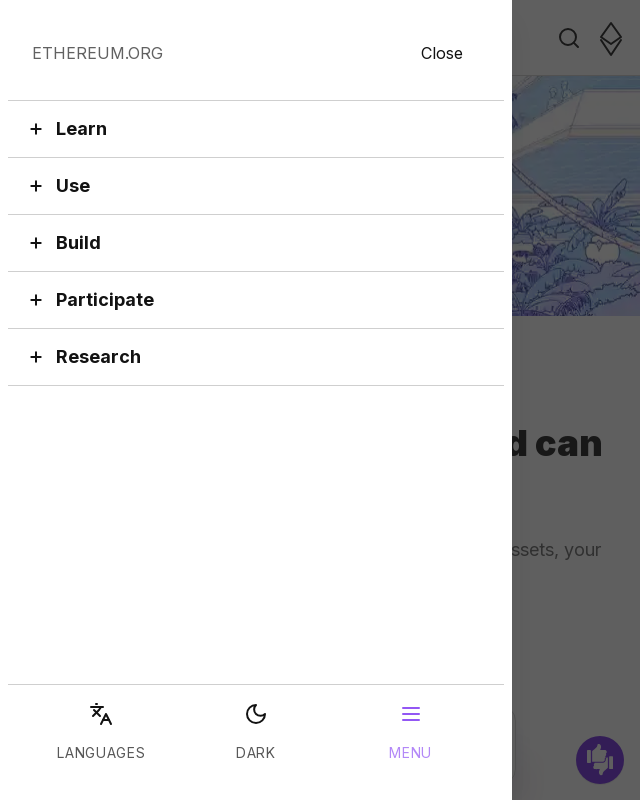

Verified Build button is visible in sidebar
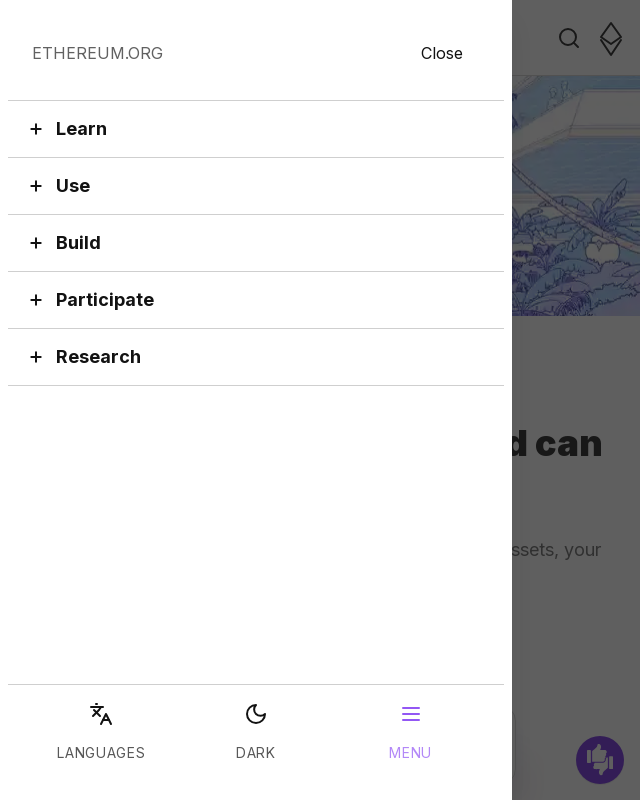

Clicked Learn accordion button to expand submenu at (256, 129) on internal:role=dialog[name=/ethereum.org/i] >> internal:role=button[name="Learn"i
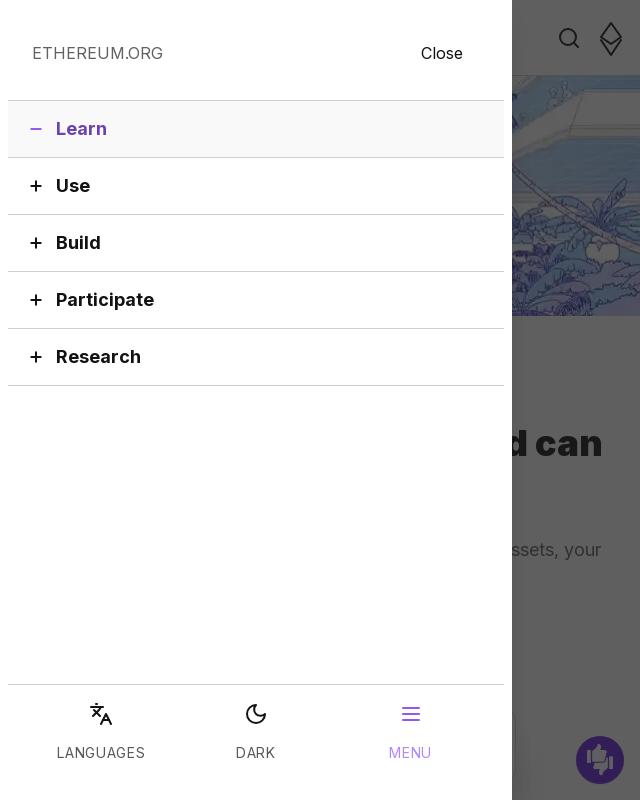

Clicked Basics submenu item under Learn at (256, 275) on internal:role=dialog[name=/ethereum.org/i] >> internal:role=button[name=/^basics
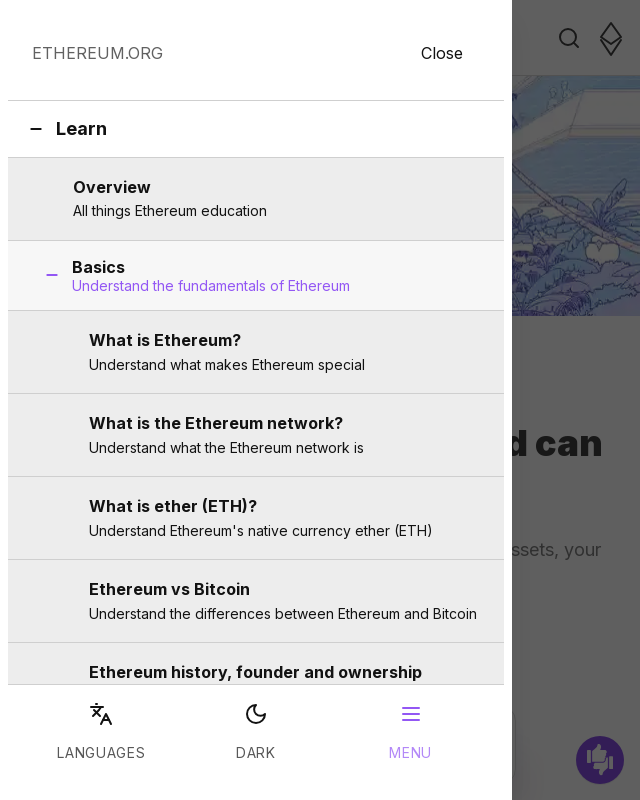

Located 'What is Ethereum' link
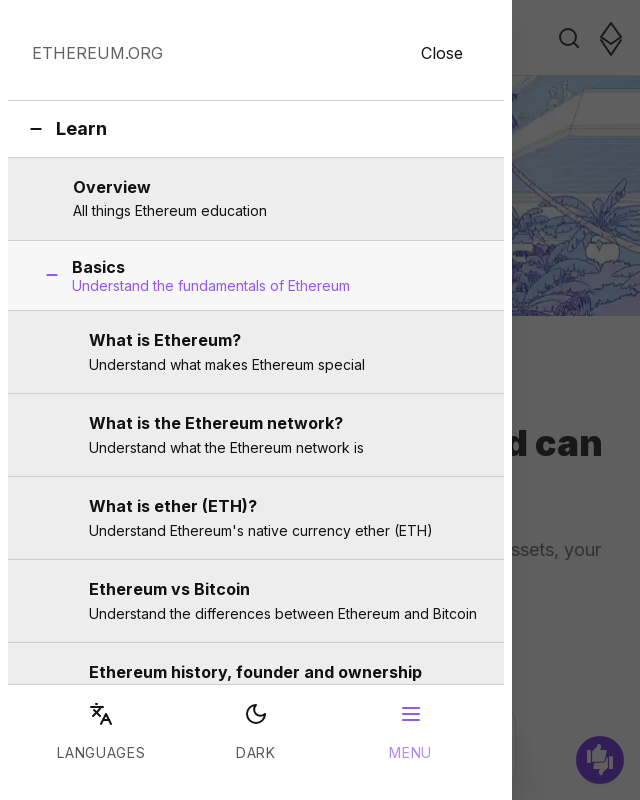

Verified 'What is Ethereum' link is visible
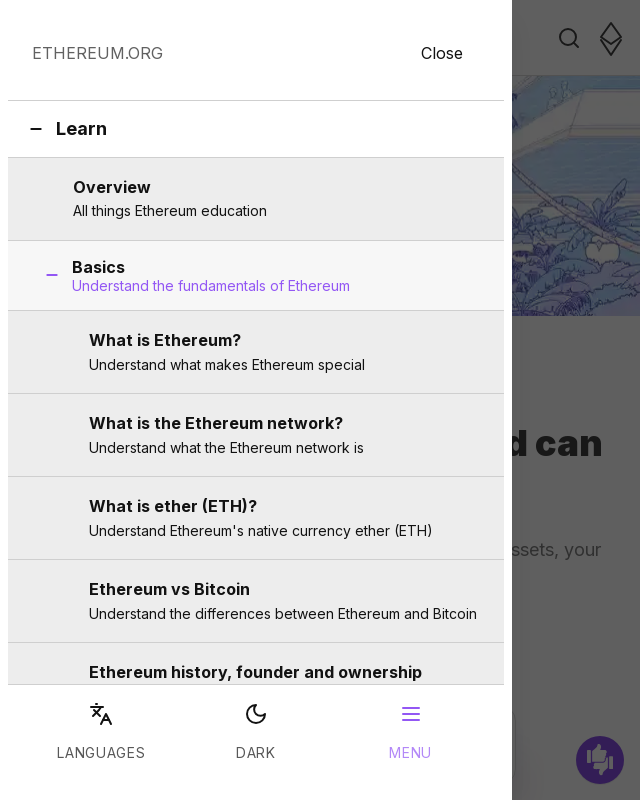

Clicked 'What is Ethereum' link to navigate at (256, 352) on internal:role=dialog[name=/ethereum.org/i] >> internal:role=link[name=/^what is 
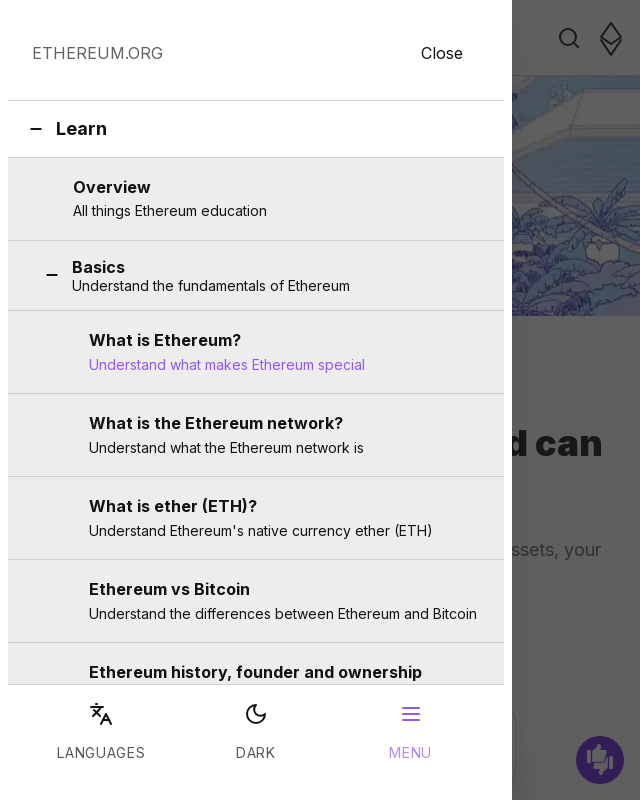

Verified successful navigation to What is Ethereum page
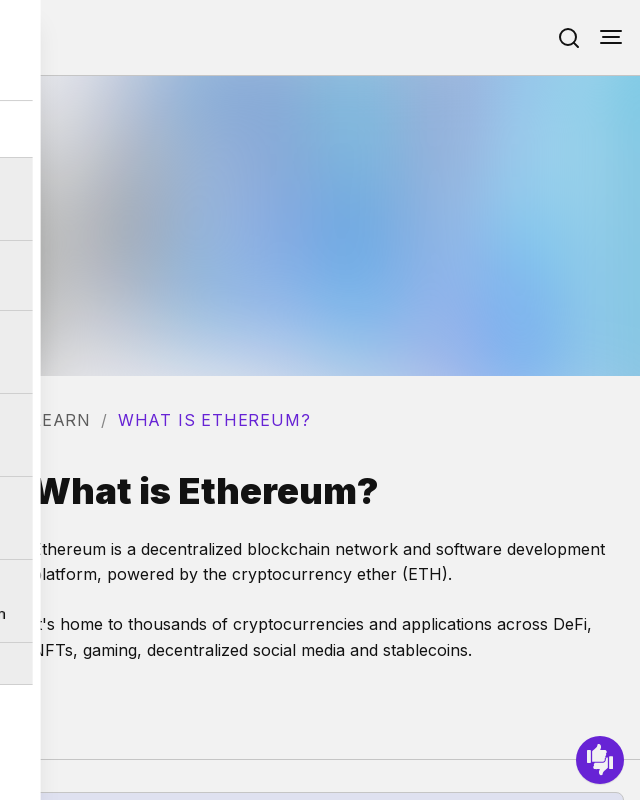

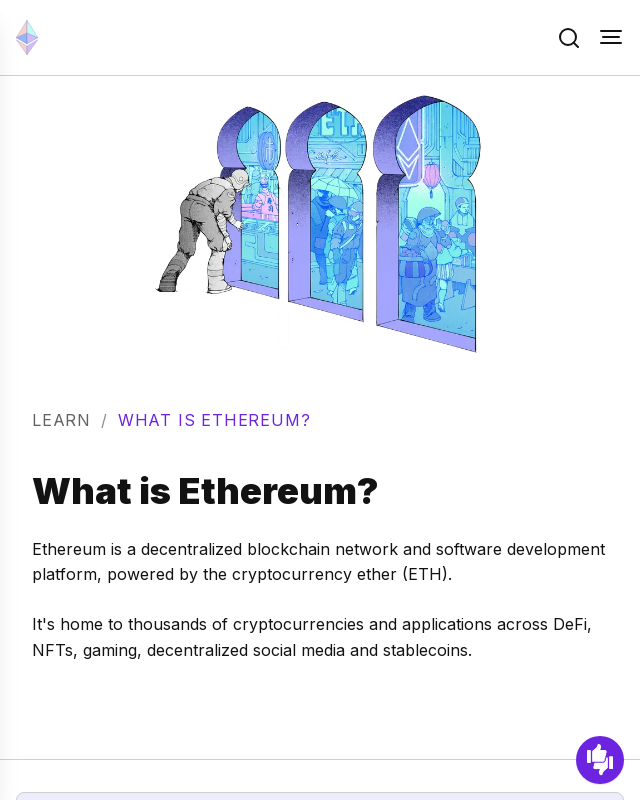